Tests multiple window handling by clicking a link that opens a new window, switching to it, and switching back

Starting URL: https://the-internet.herokuapp.com/windows

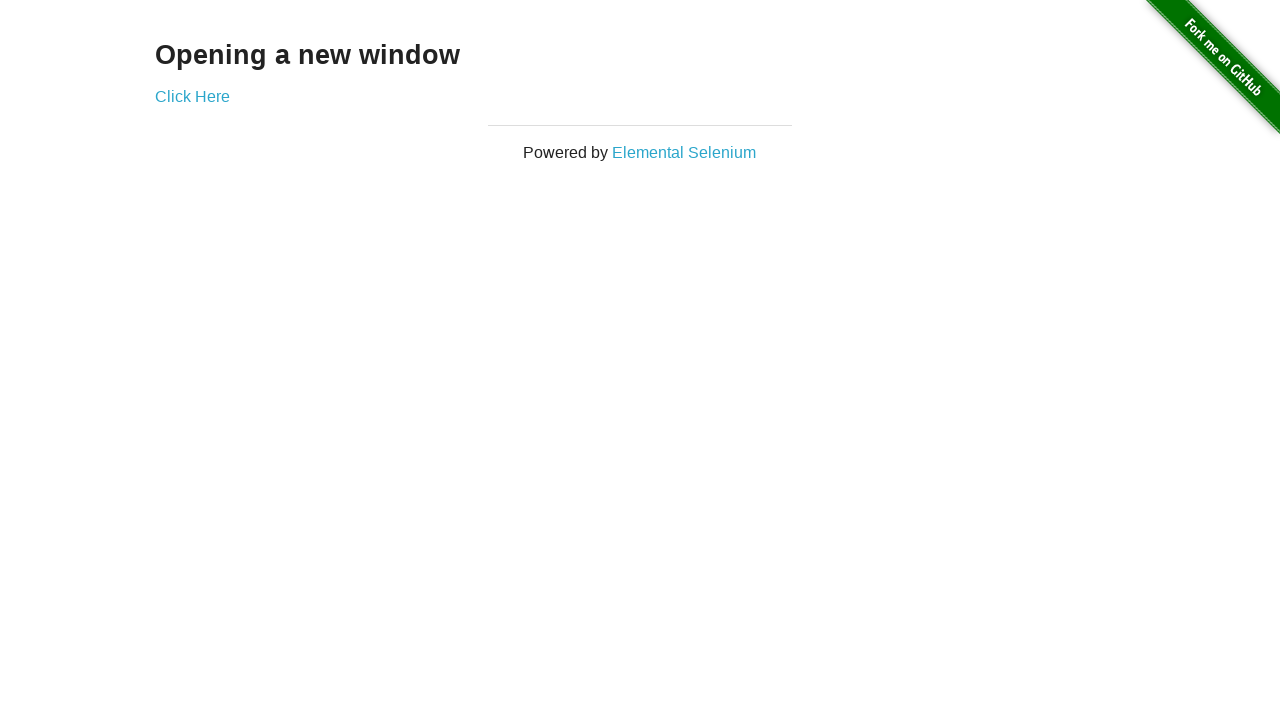

Clicked link to open new window at (192, 96) on a[target='_blank']
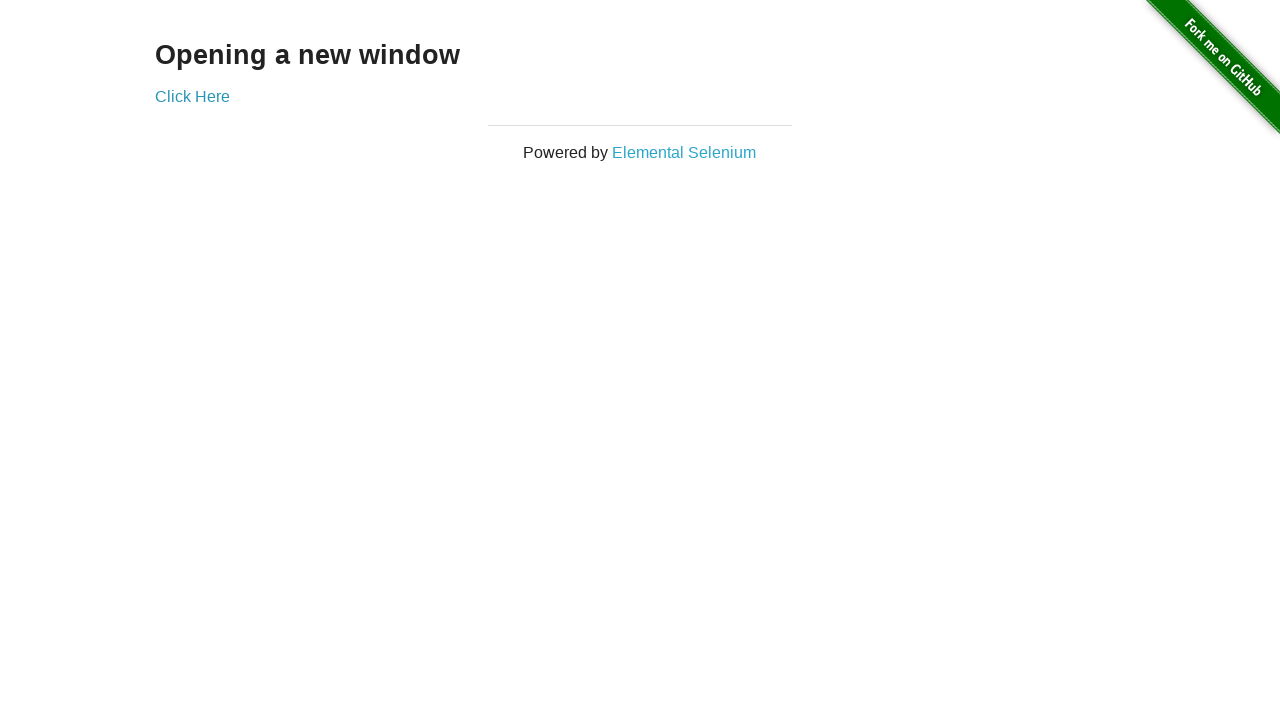

New window opened and captured
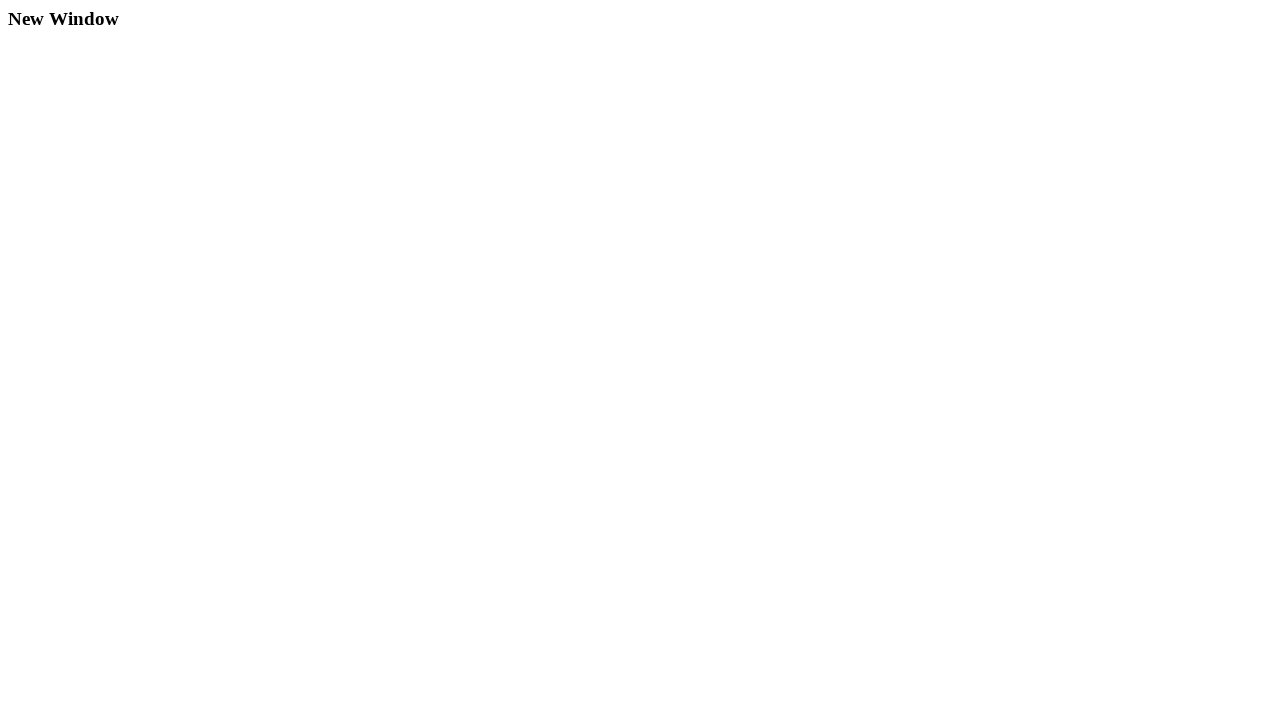

New window content verified - 'New Window' heading found
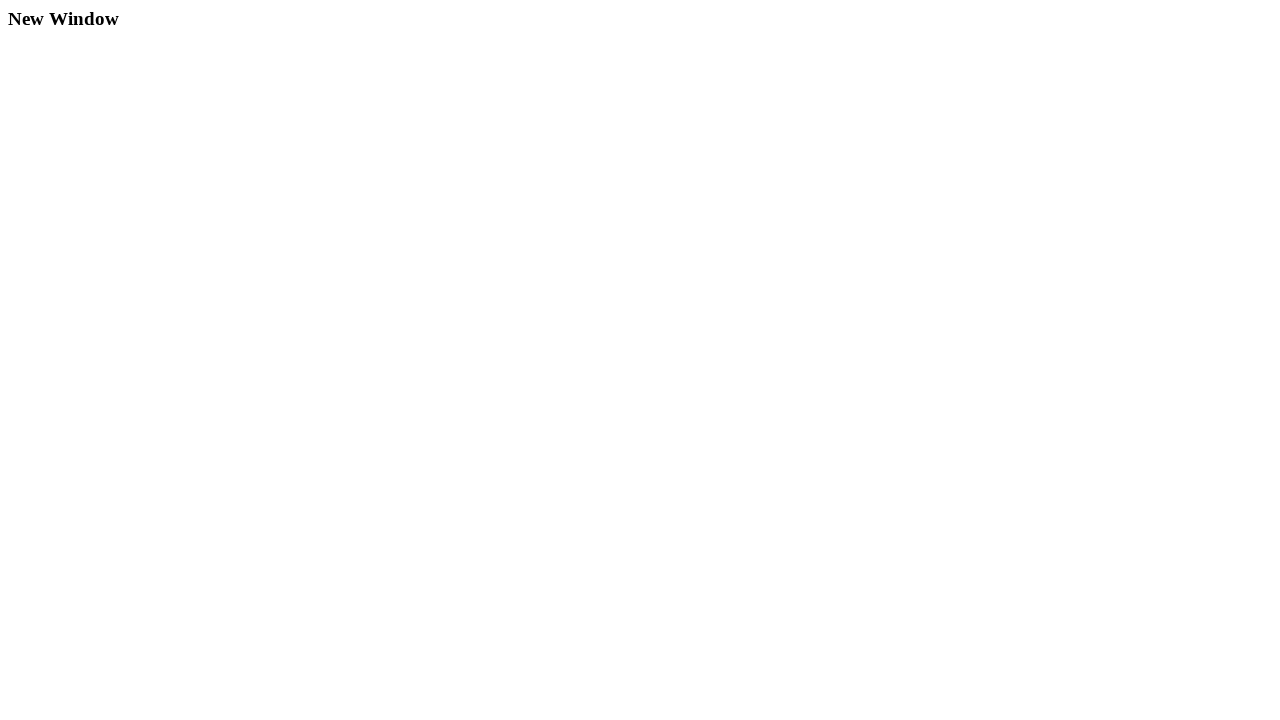

Switched back to original window
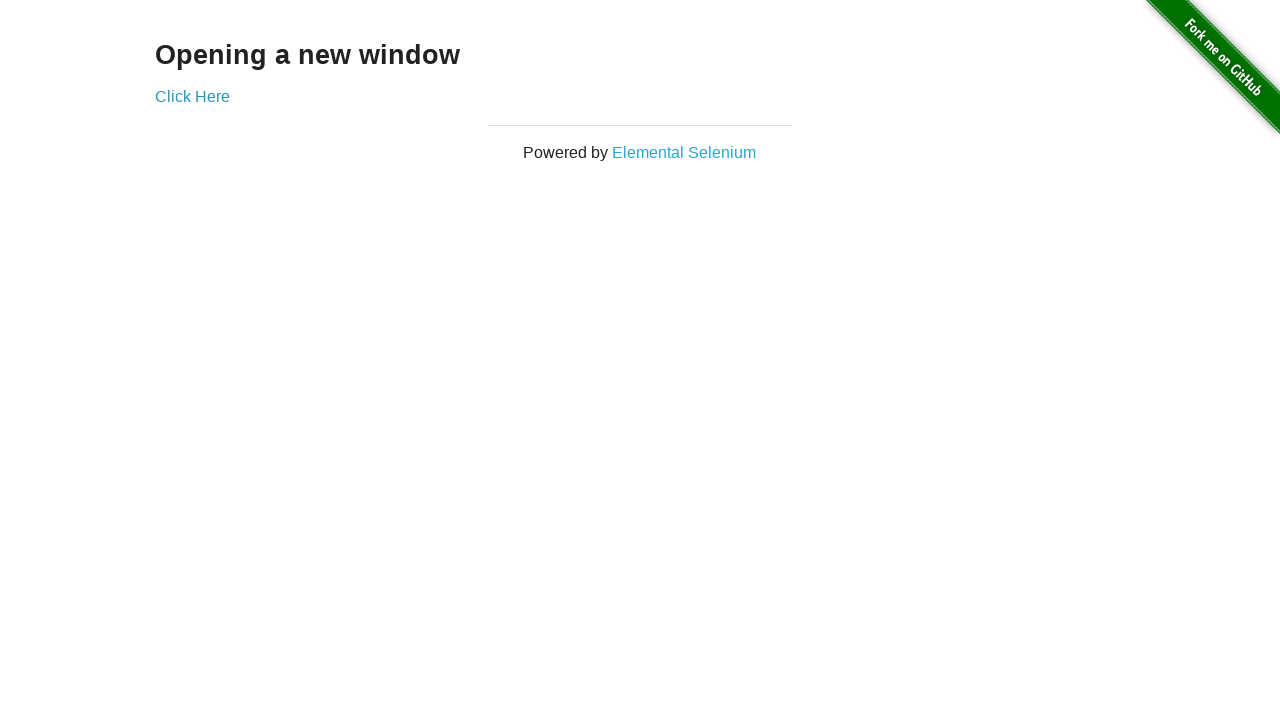

Original window content verified - 'Opening a new window' heading found
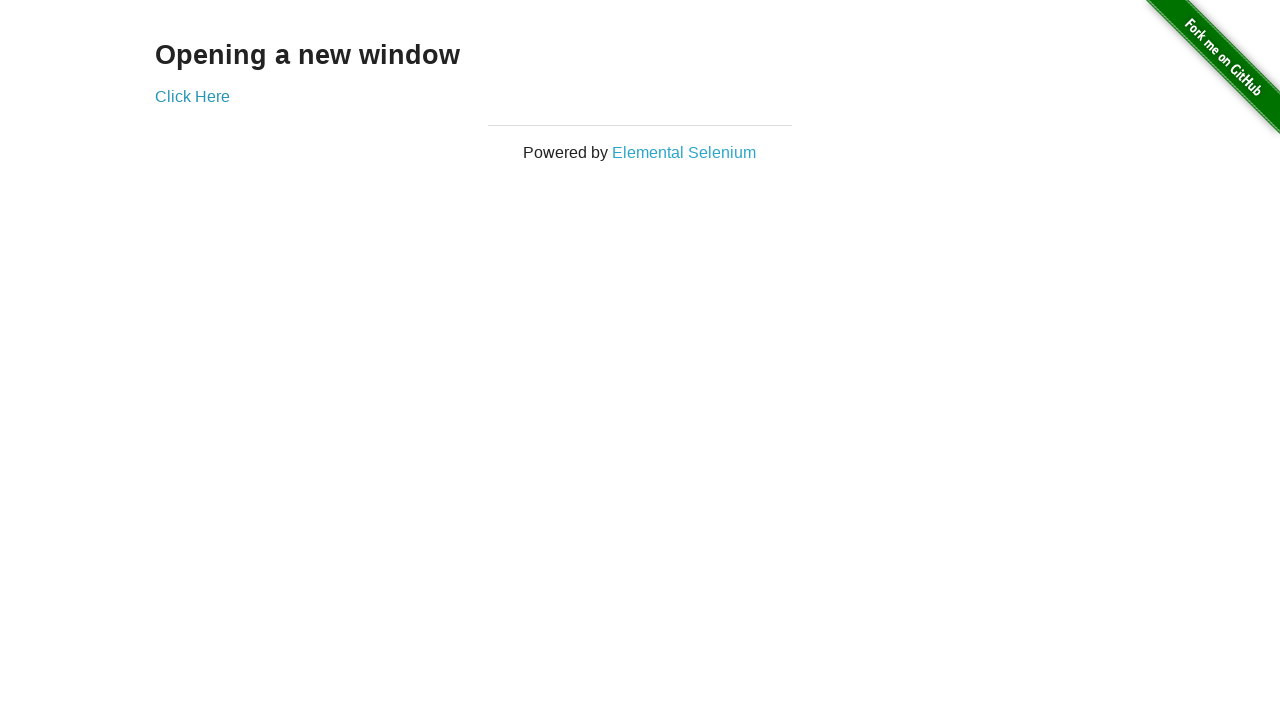

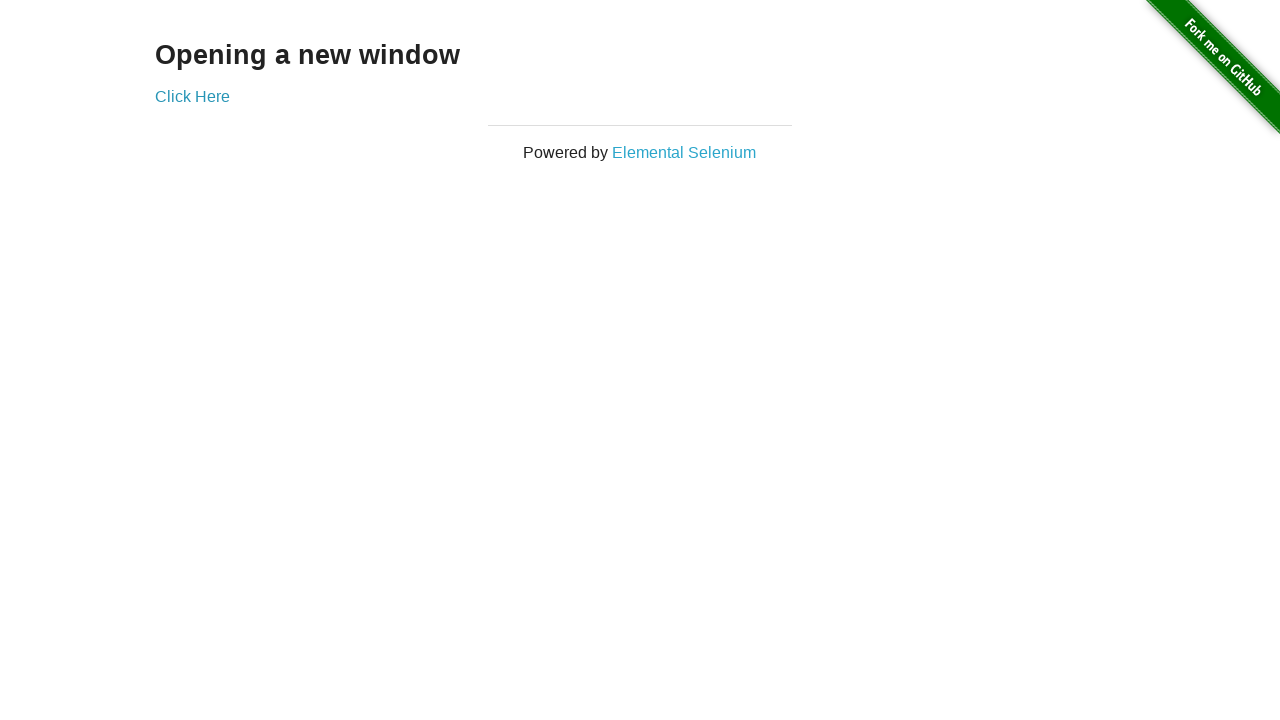